Tests JavaScript alert handling by clicking a button that triggers an alert and then accepting it

Starting URL: https://demoqa.com/alerts

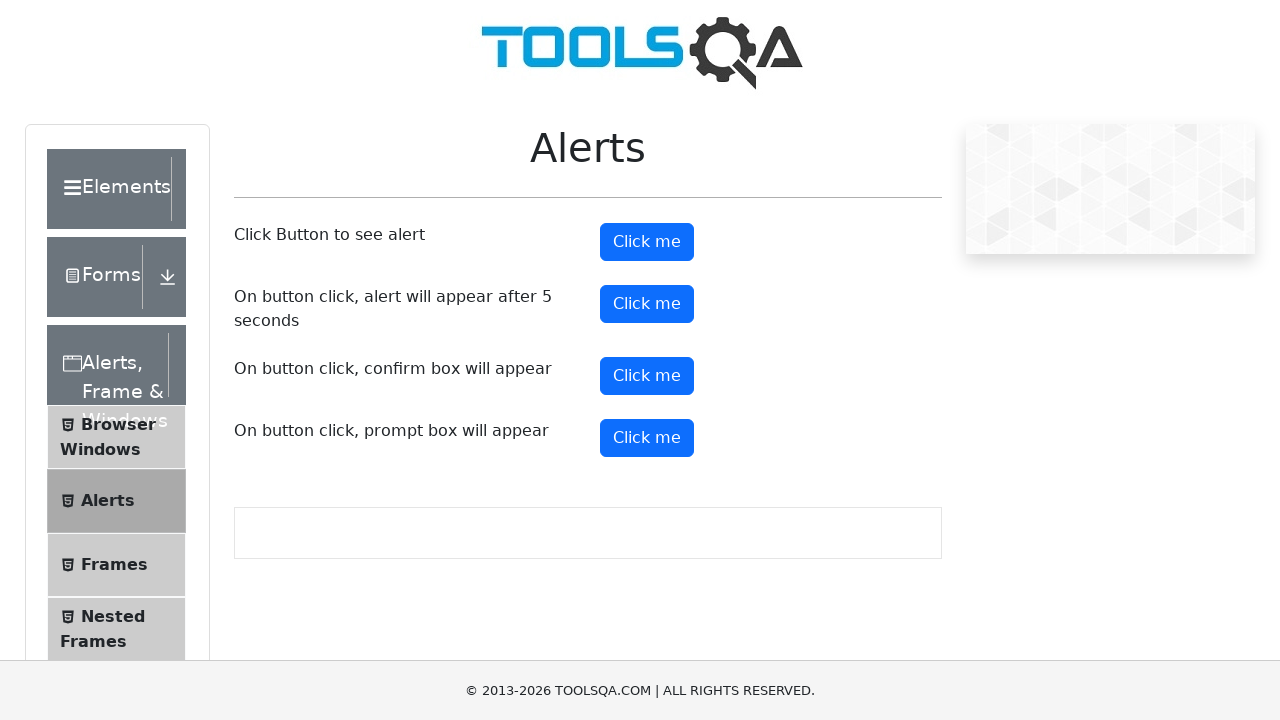

Clicked alert button to trigger JavaScript alert at (647, 242) on #alertButton
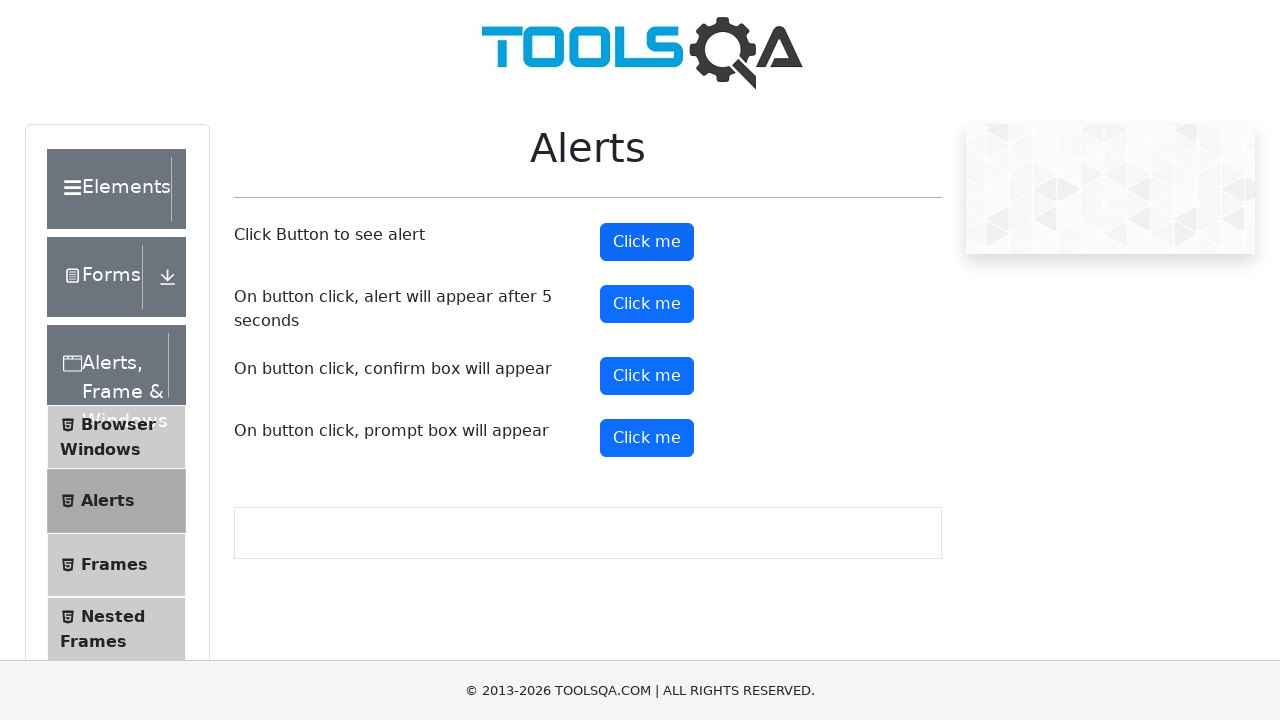

Set up dialog handler to accept alerts
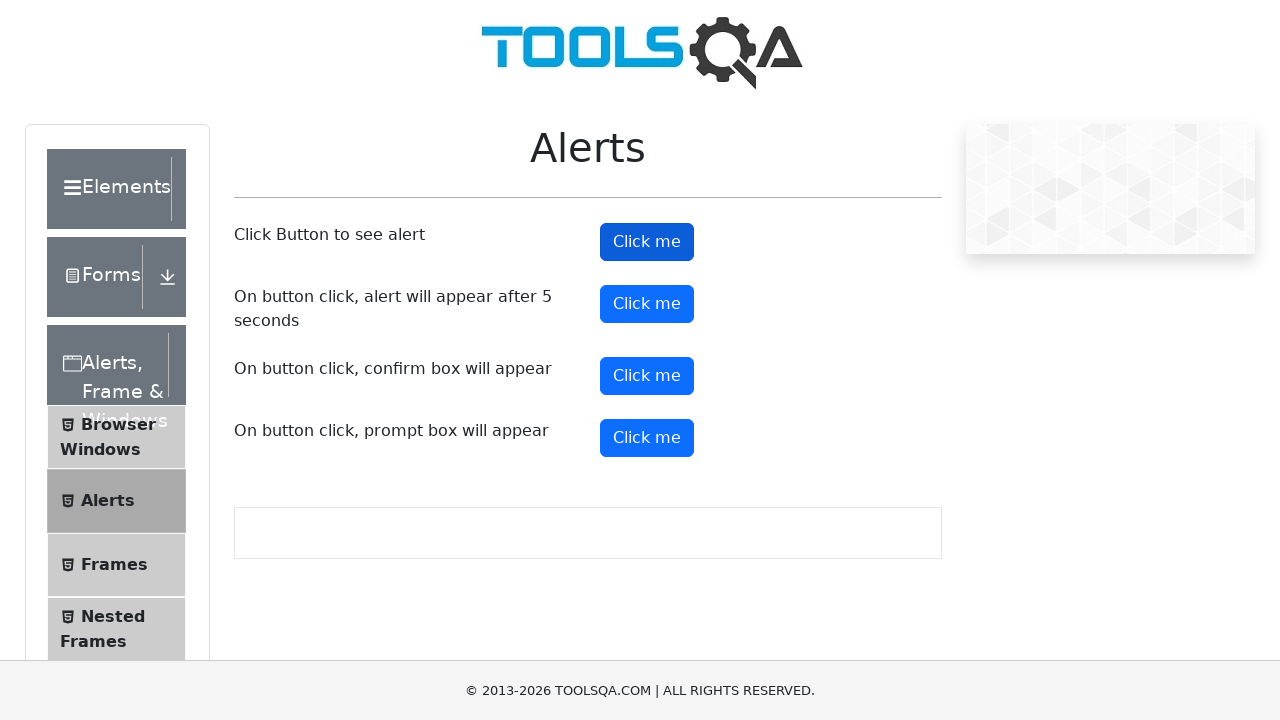

Clicked alert button again and accepted the triggered alert at (647, 242) on #alertButton
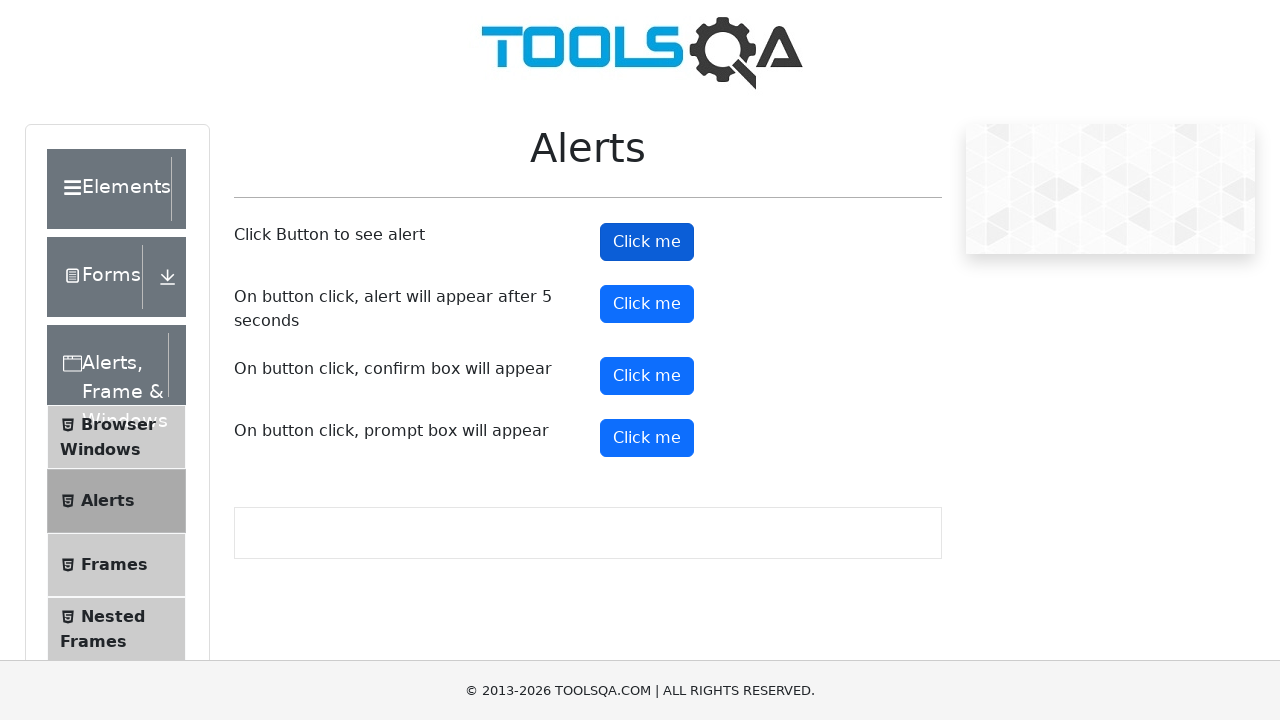

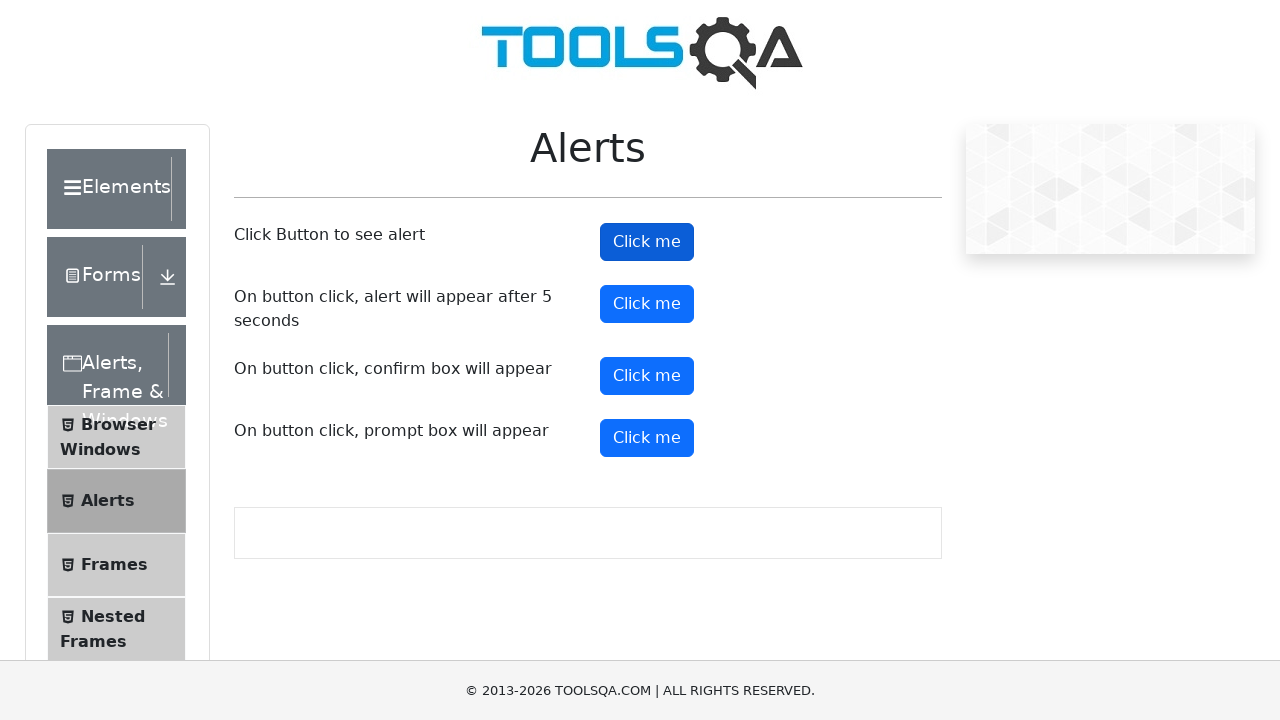